Tests auto-suggest dropdown functionality by typing partial text and selecting a specific country from the suggestions

Starting URL: https://rahulshettyacademy.com/dropdownsPractise/

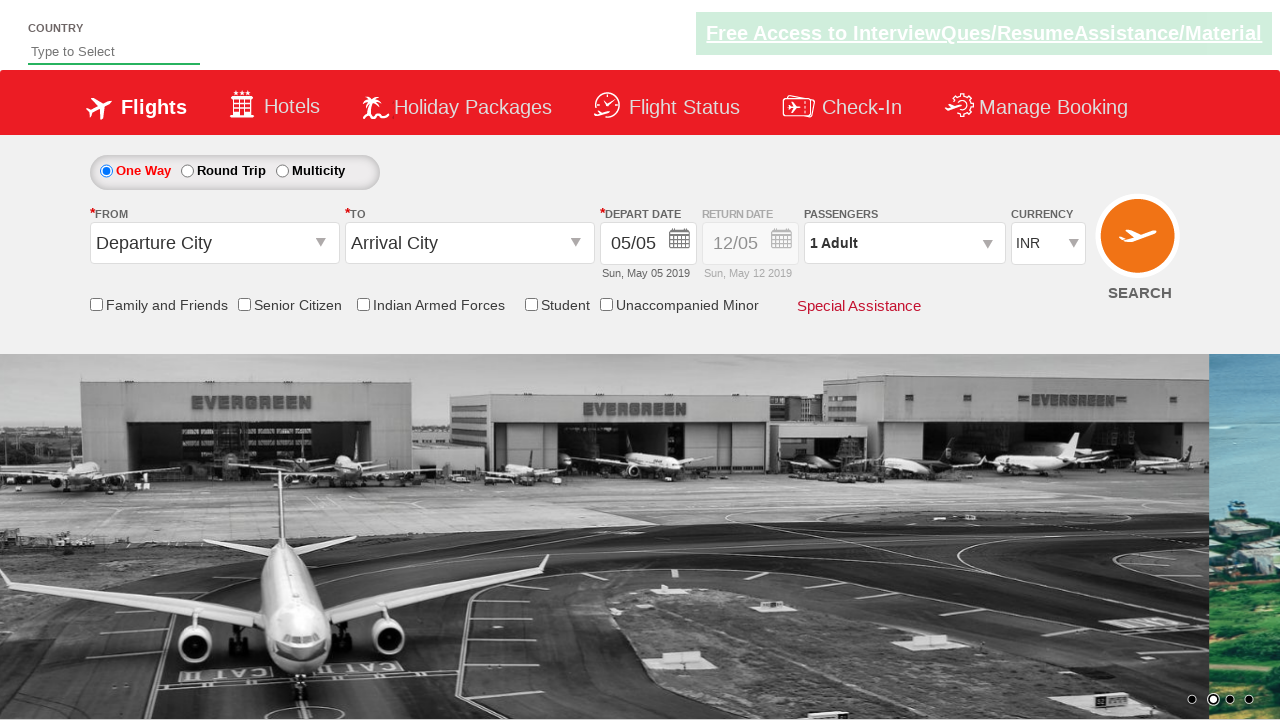

Filled autosuggest field with 'ni' to trigger dropdown on input#autosuggest
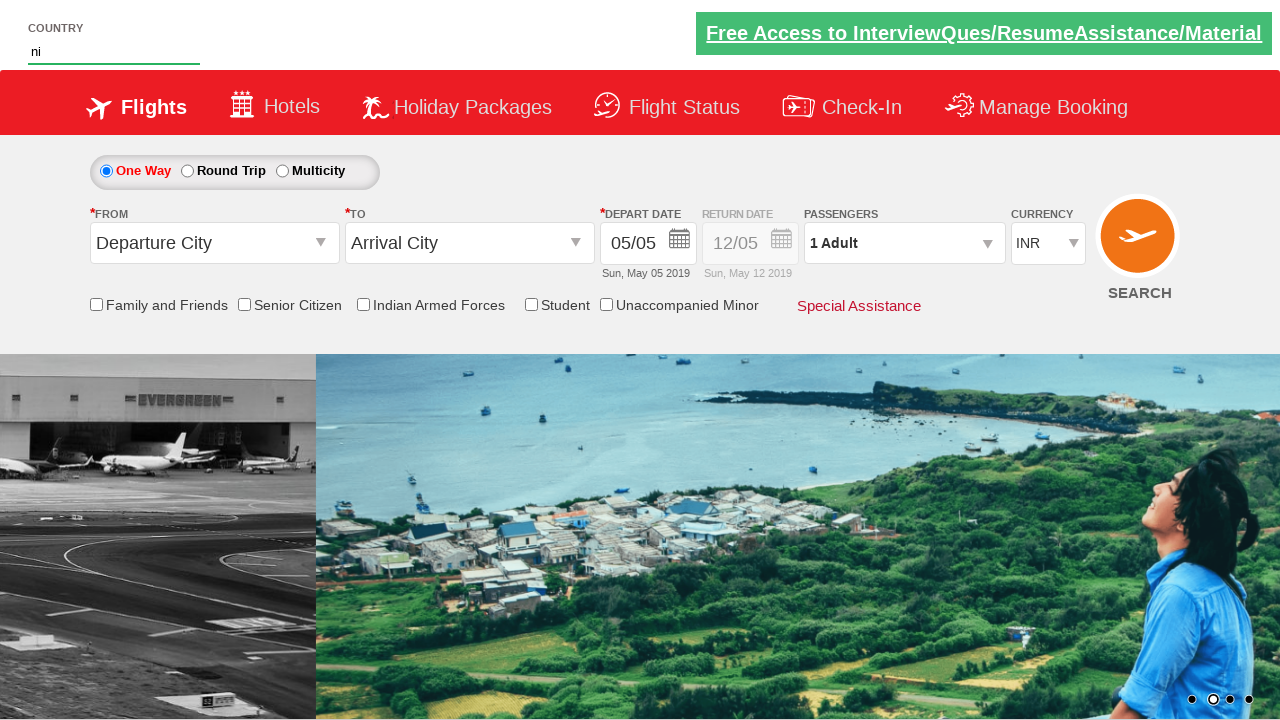

Auto-suggest dropdown appeared with suggestions
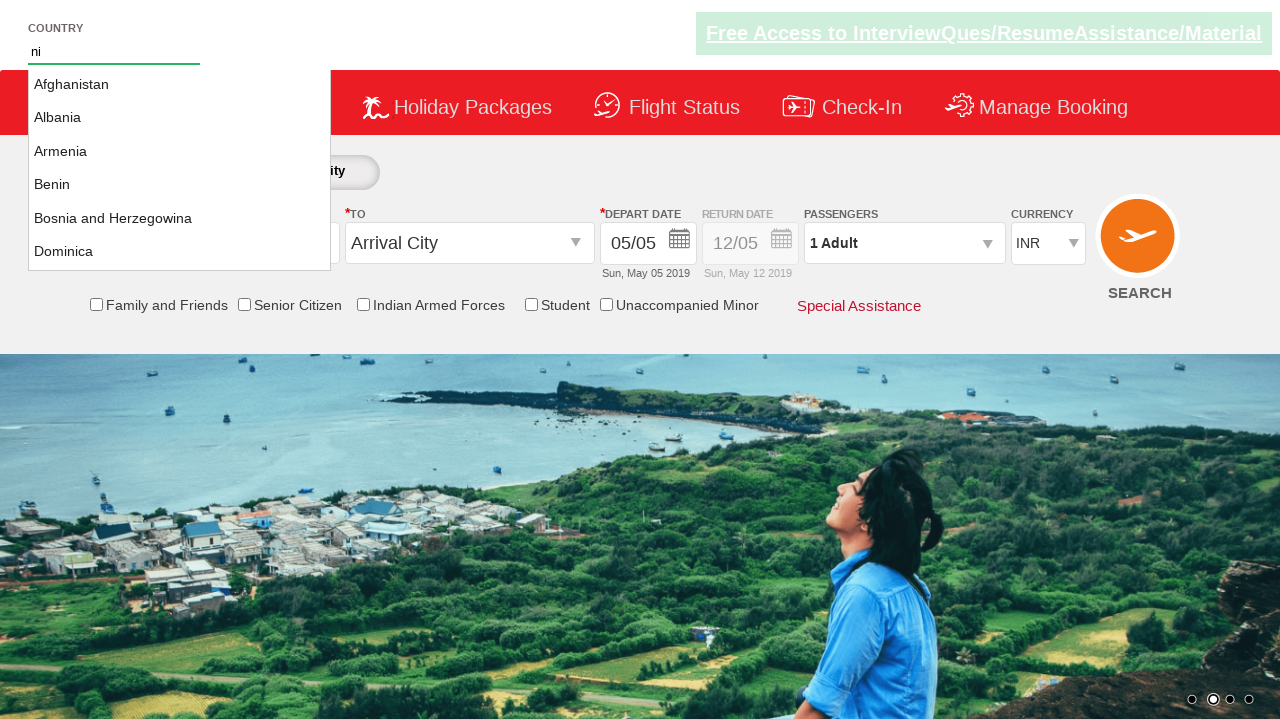

Retrieved 28 suggestion elements from dropdown
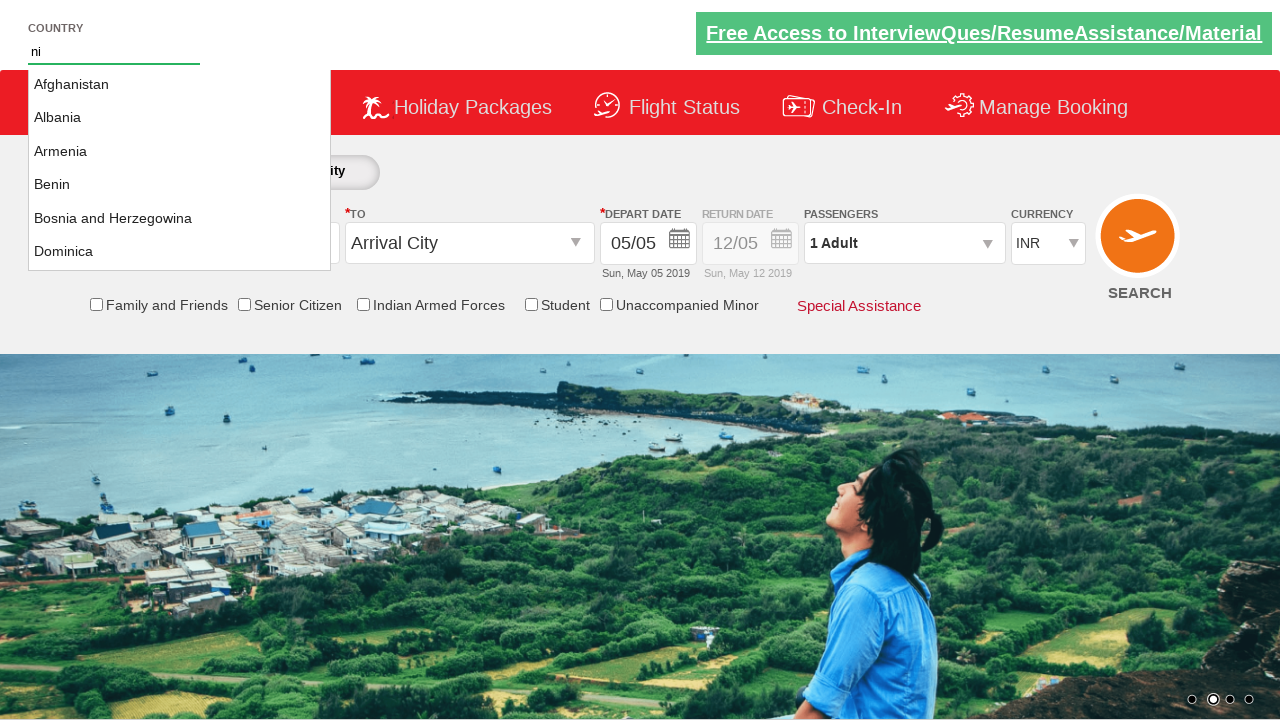

Selected 'United States (USA)' from the auto-suggest dropdown
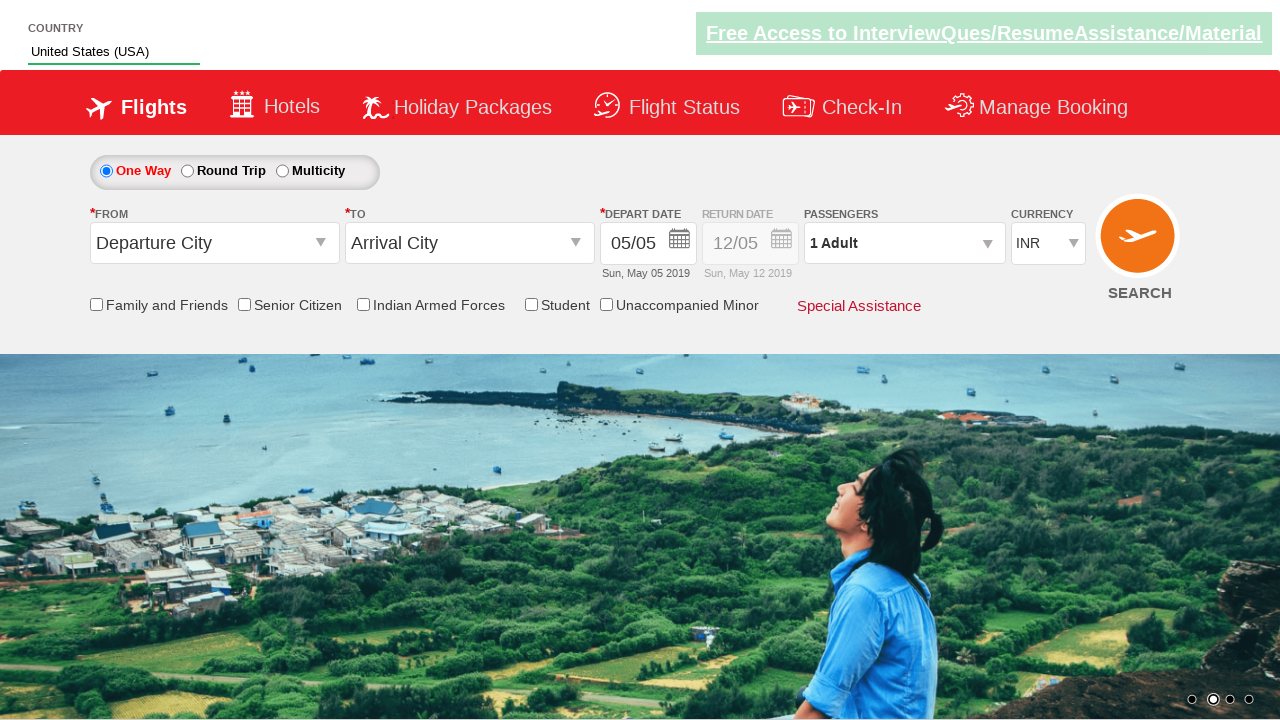

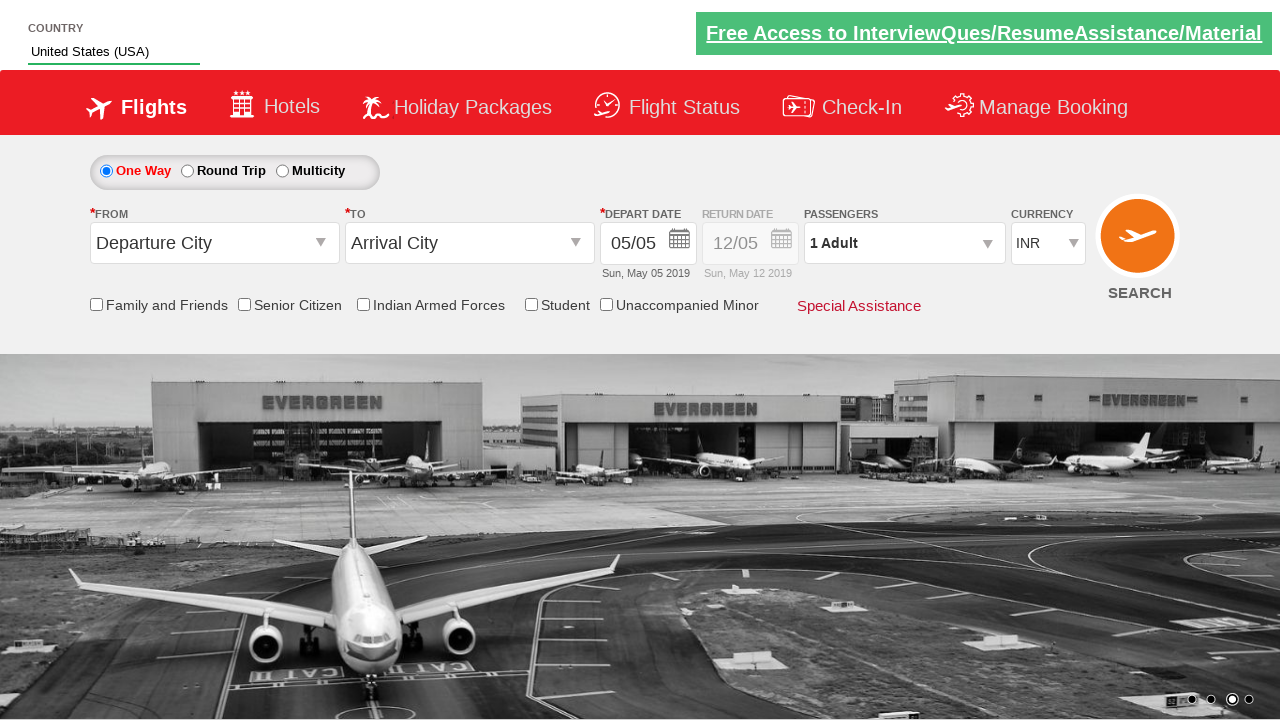